Tests todo functionality in Backbone.js framework by adding three todo items and verifying the items left counter

Starting URL: https://todomvc.com

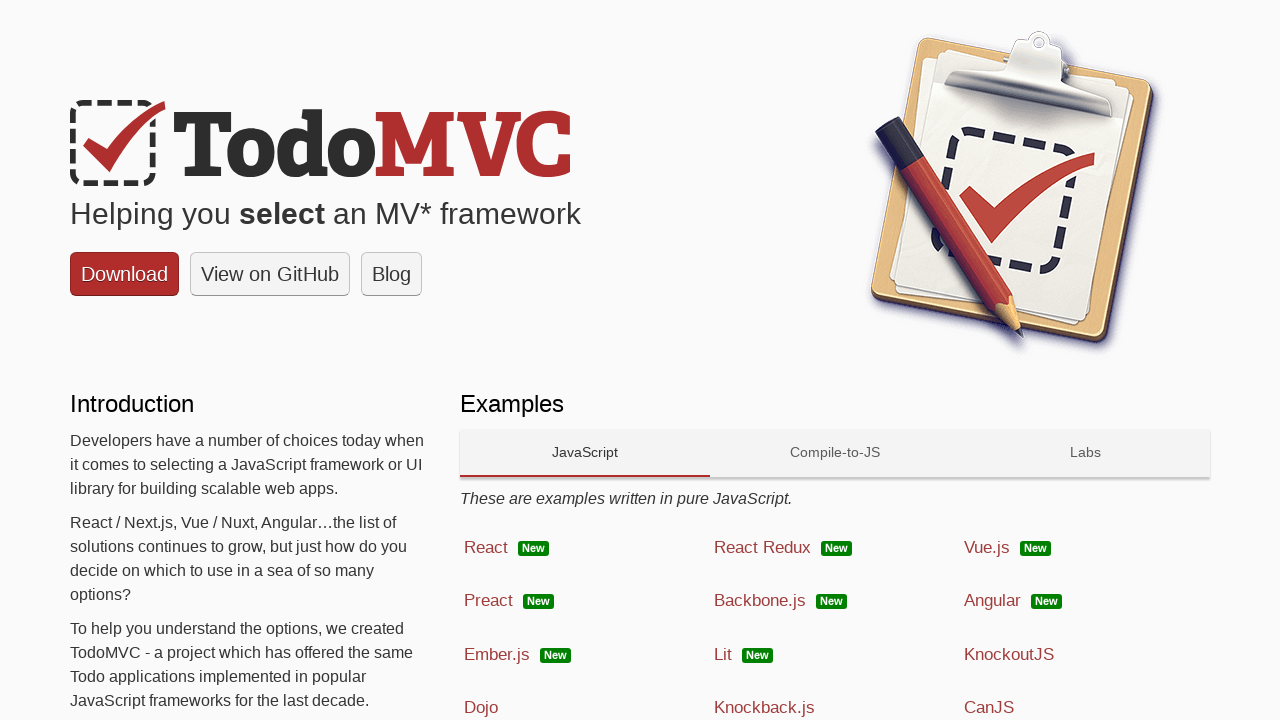

Clicked on Backbone.js framework at (760, 601) on text=Backbone.js
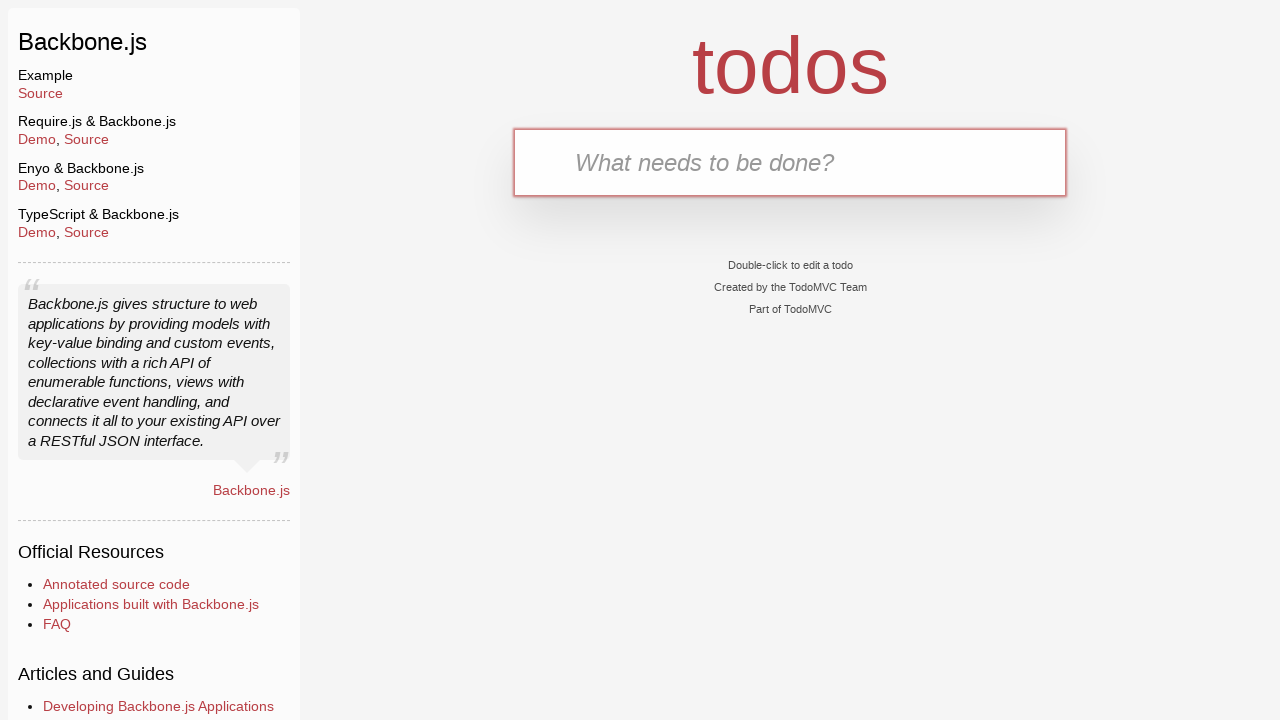

Filled first todo item 'Meet a Friend' on .new-todo
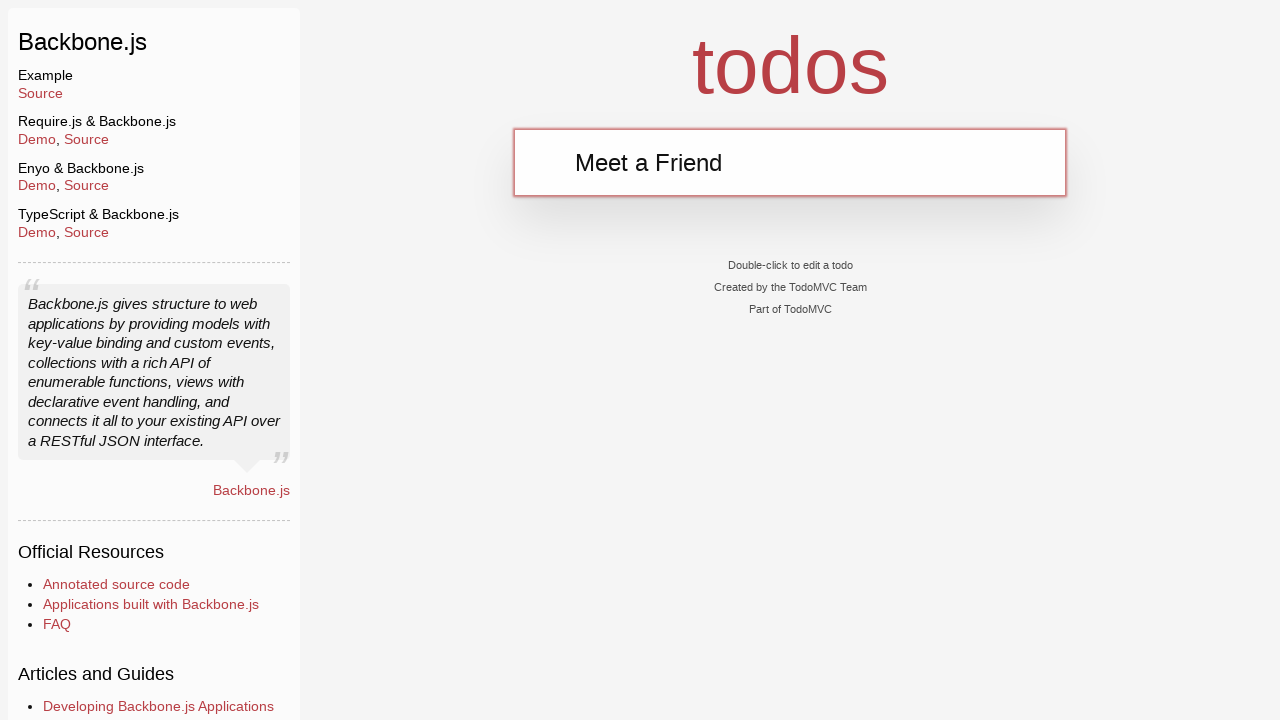

Pressed Enter to add first todo item on .new-todo
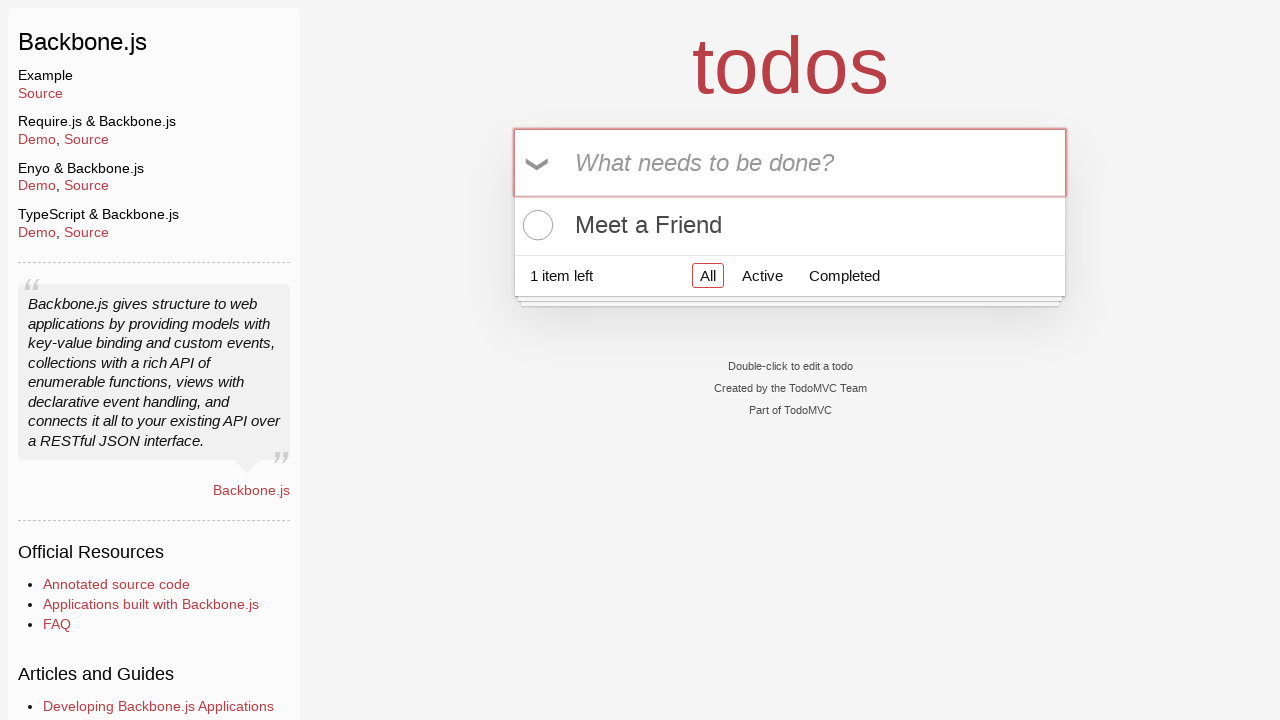

Filled second todo item 'Buy Meat' on .new-todo
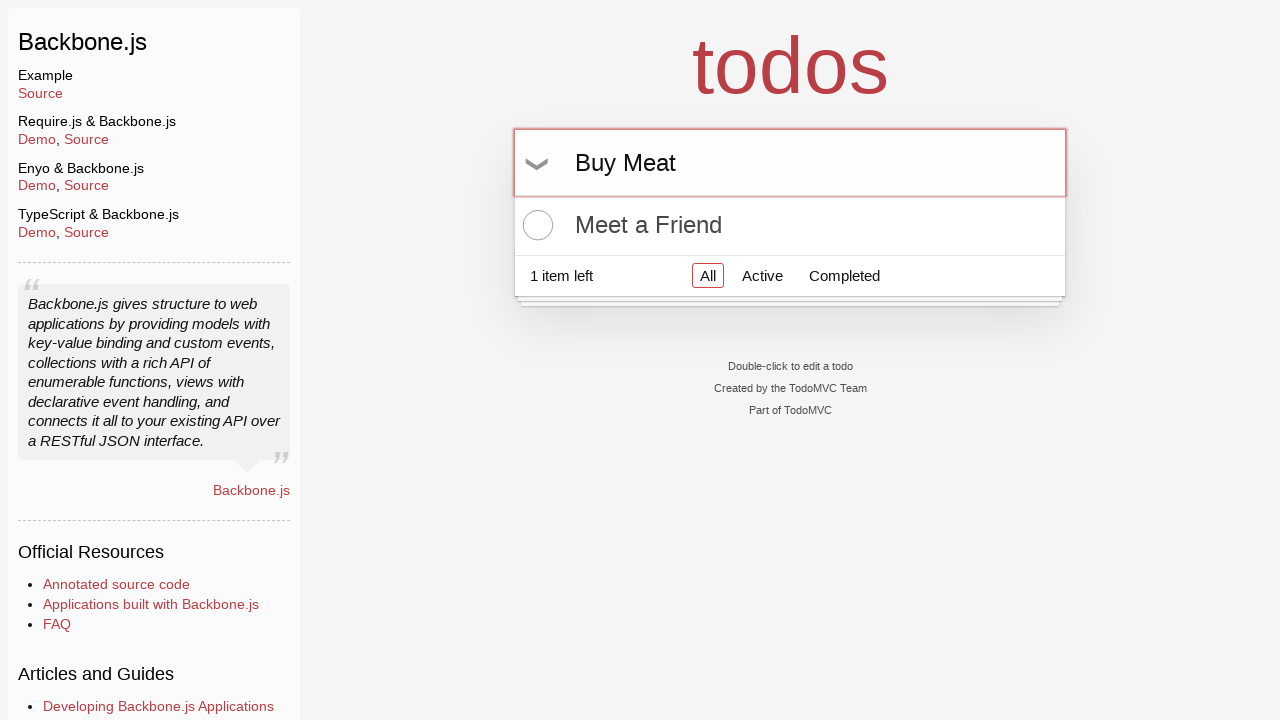

Pressed Enter to add second todo item on .new-todo
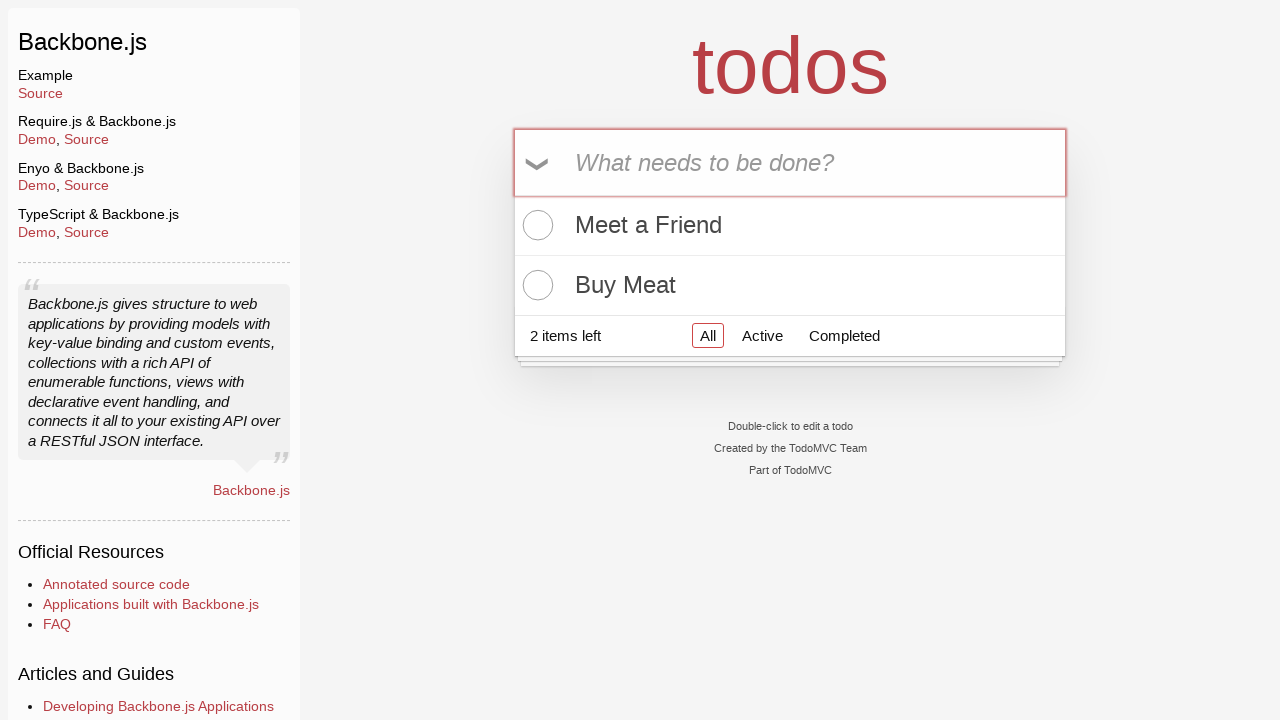

Filled third todo item 'clean the car' on .new-todo
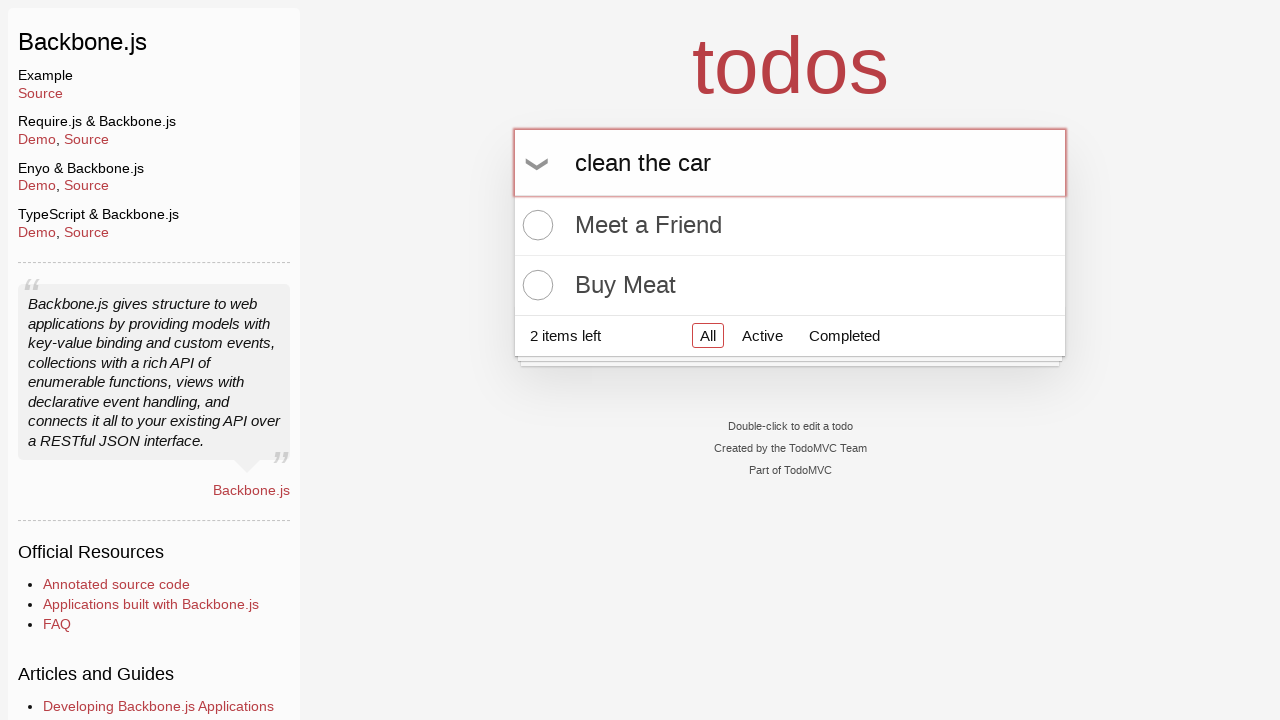

Pressed Enter to add third todo item on .new-todo
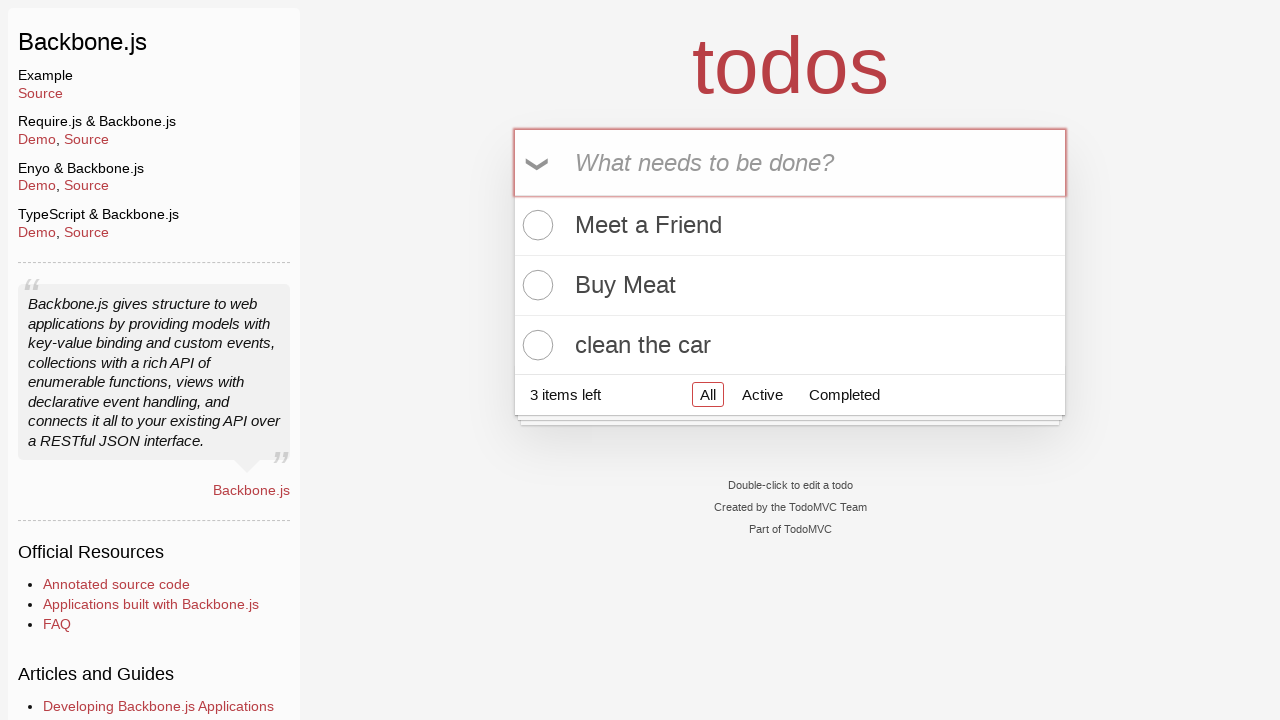

Waited for items left counter to be visible
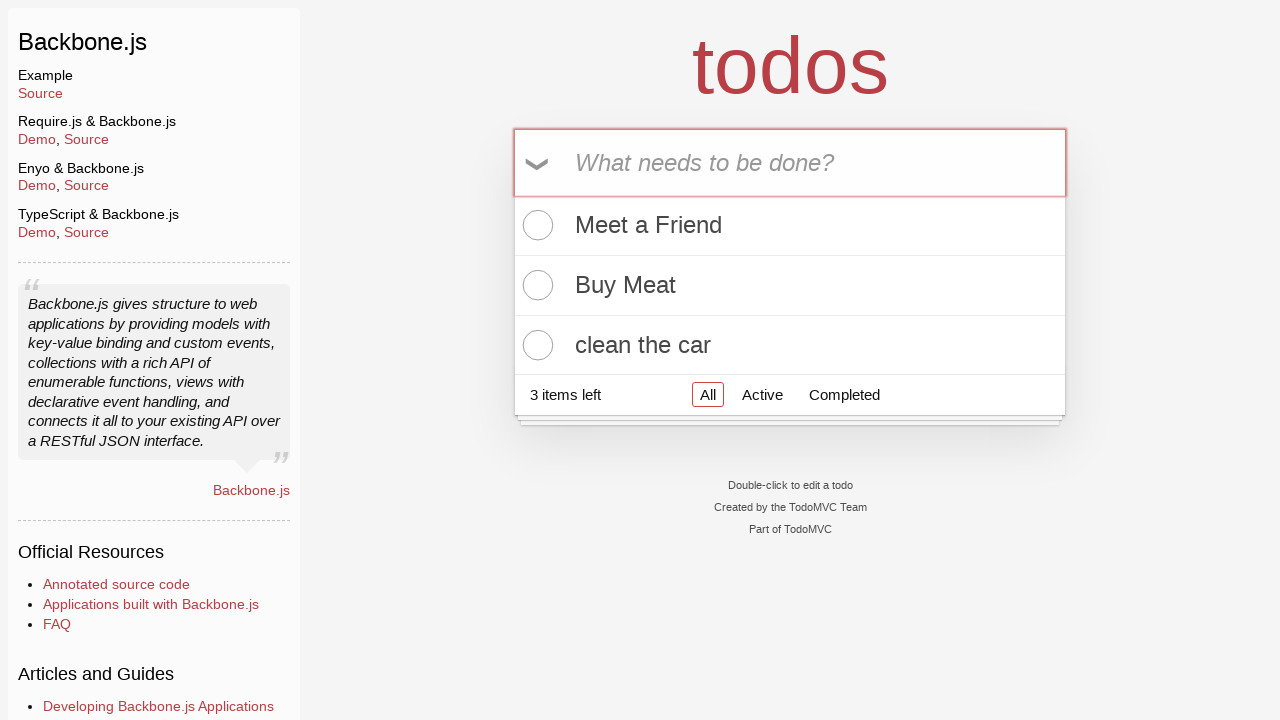

Verified that counter displays '3 items left'
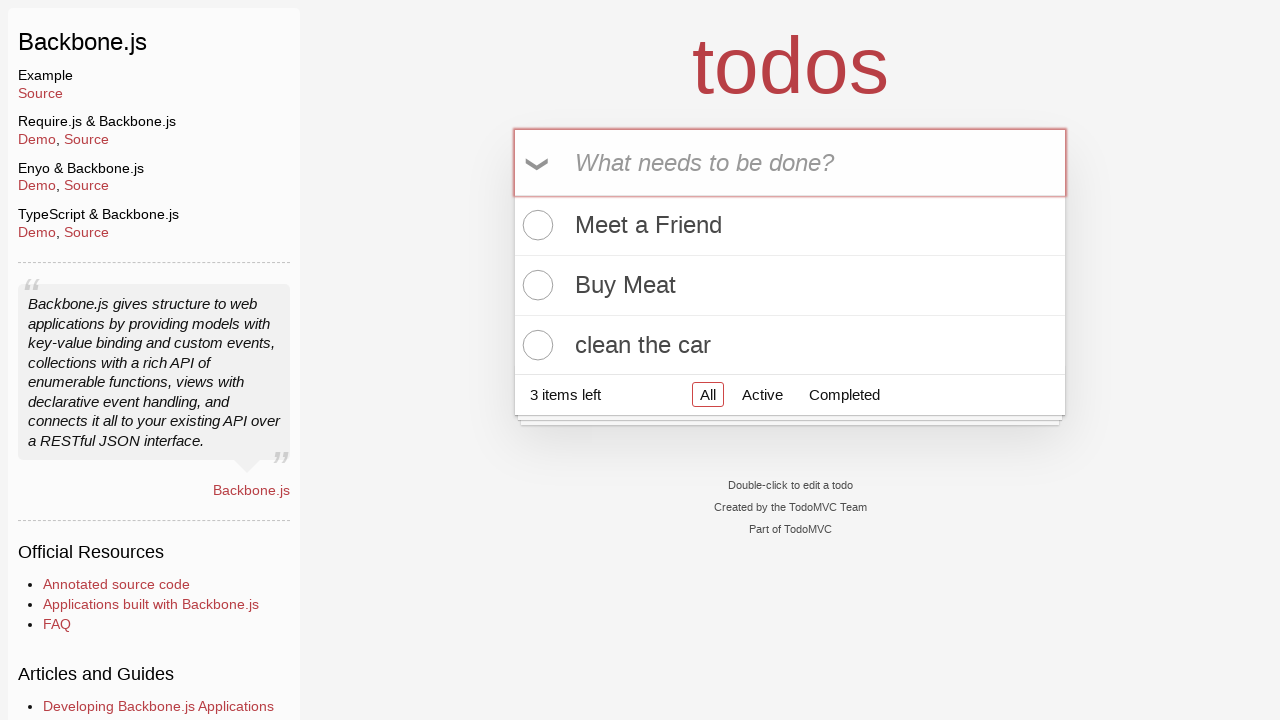

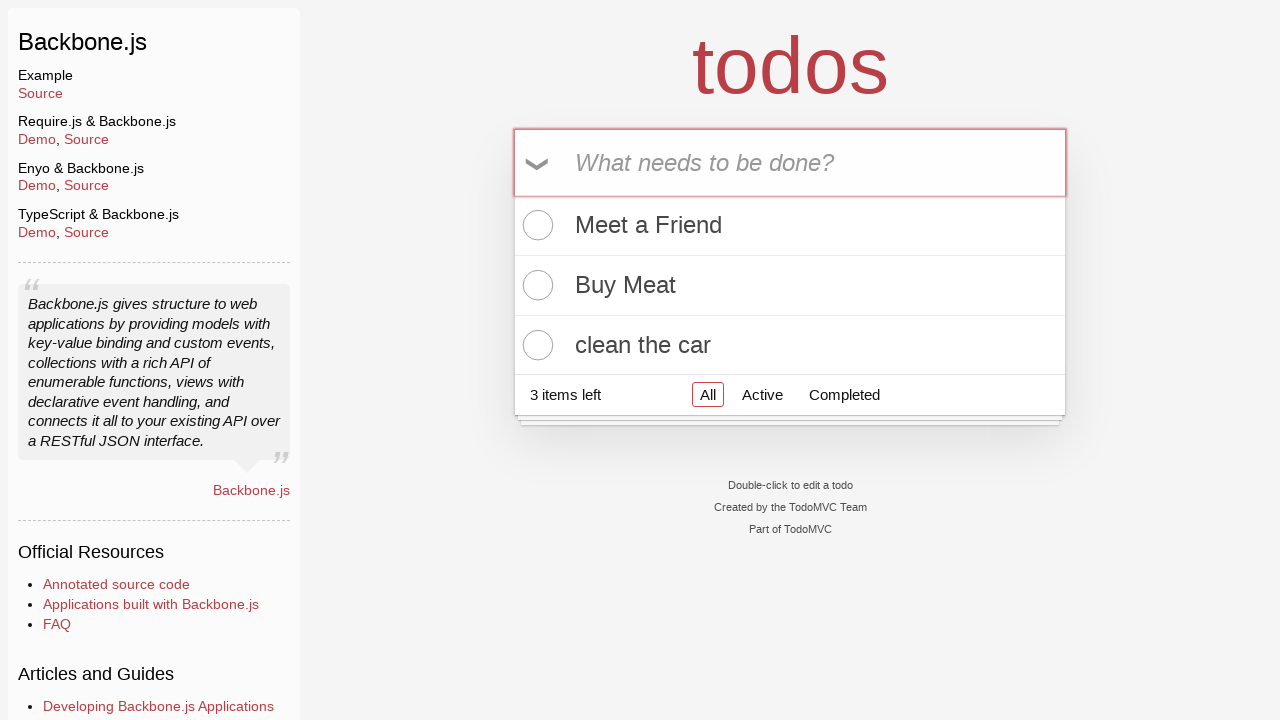